Tests that the registration form cannot be submitted without the required Mobile Number field - fills only name and gender, then verifies the form was not submitted.

Starting URL: https://demoqa.com/automation-practice-form

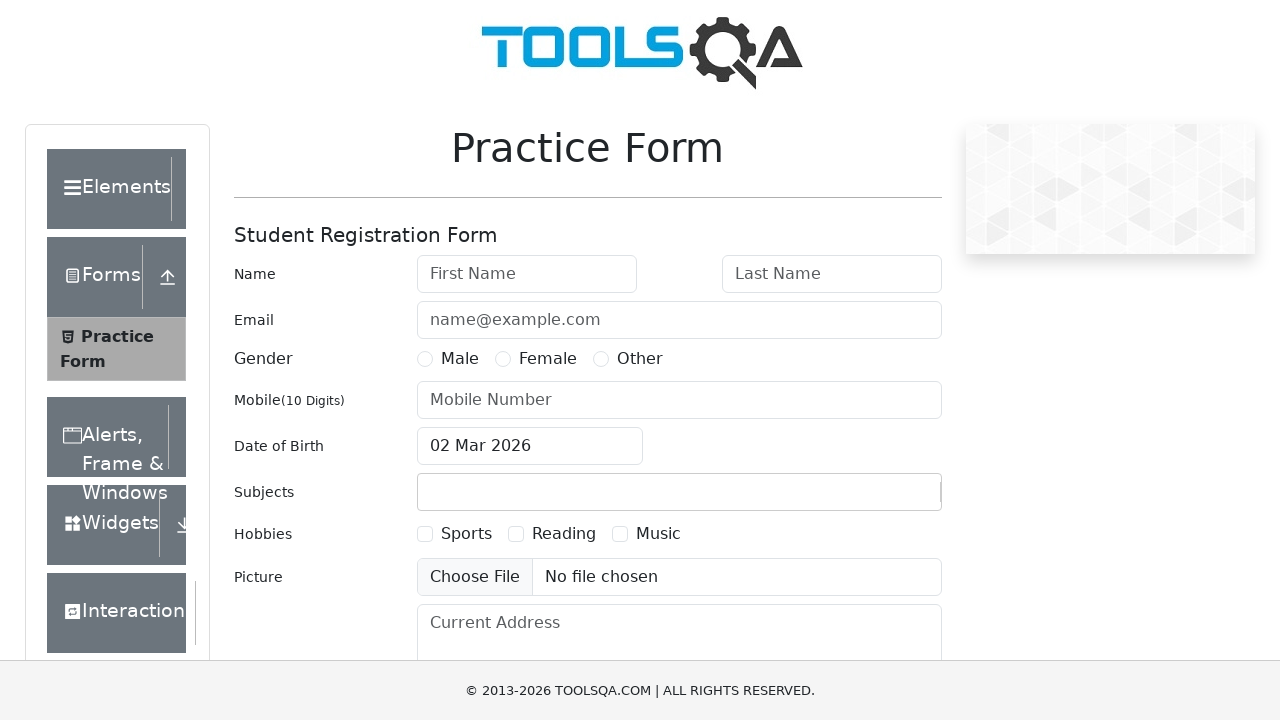

Filled first name field with 'Tom' on #firstName
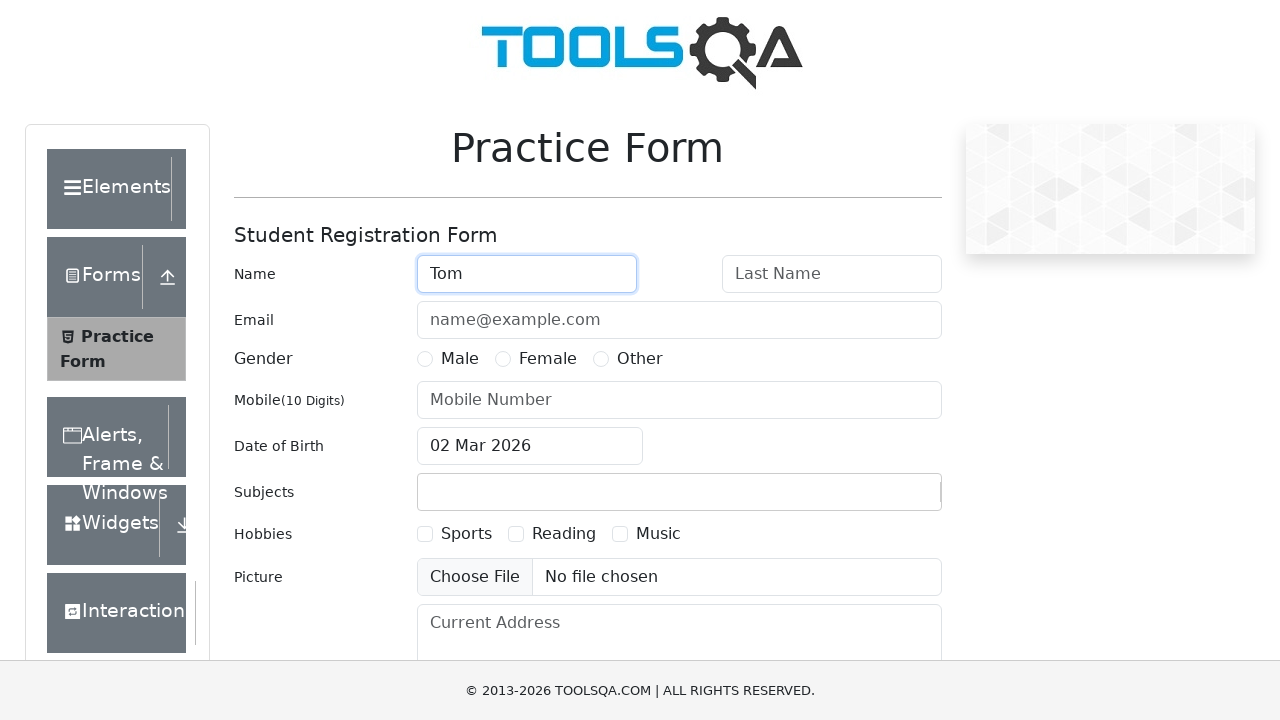

Filled last name field with 'Holland' on #lastName
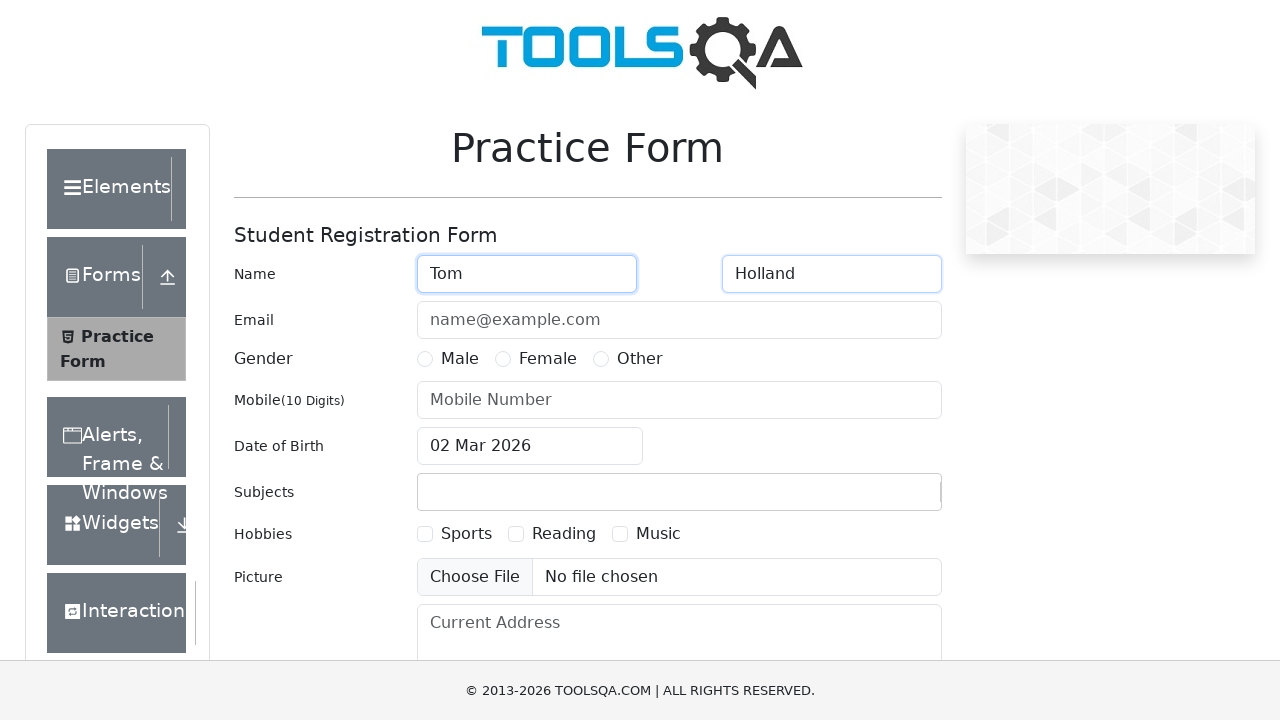

Selected Male gender option at (460, 359) on #genterWrapper >> text=Male
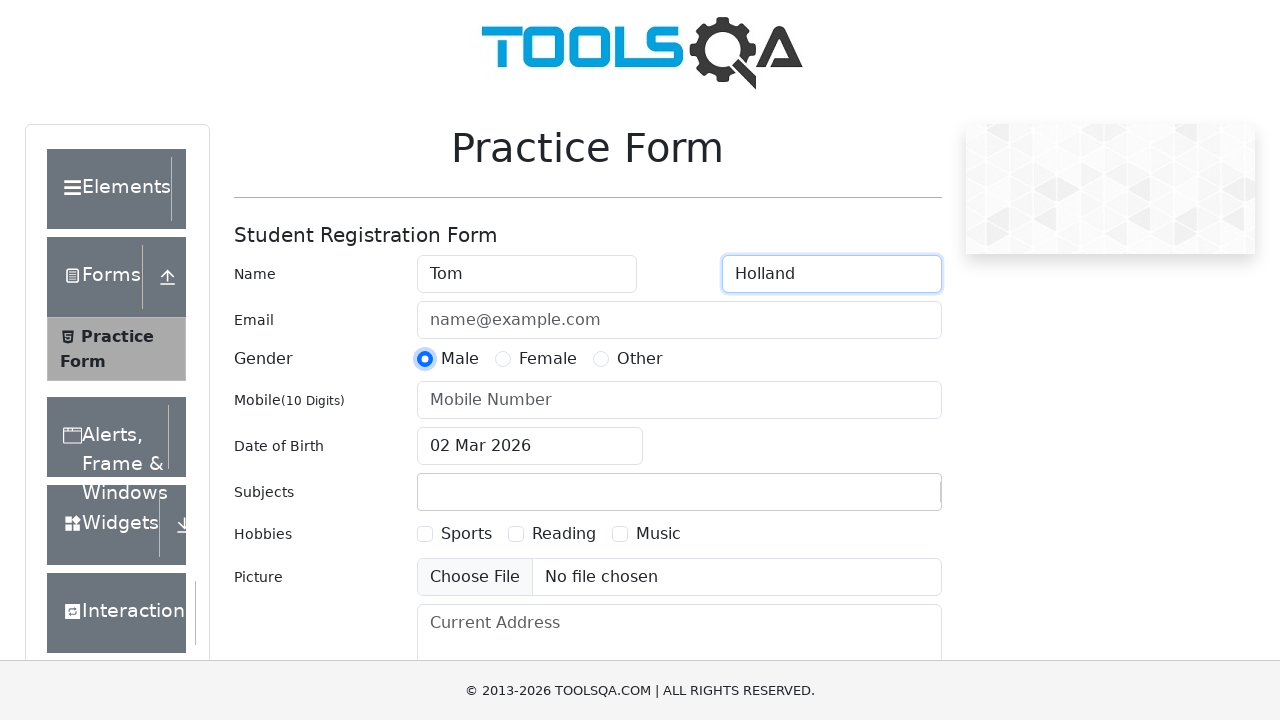

Scrolled to submit button
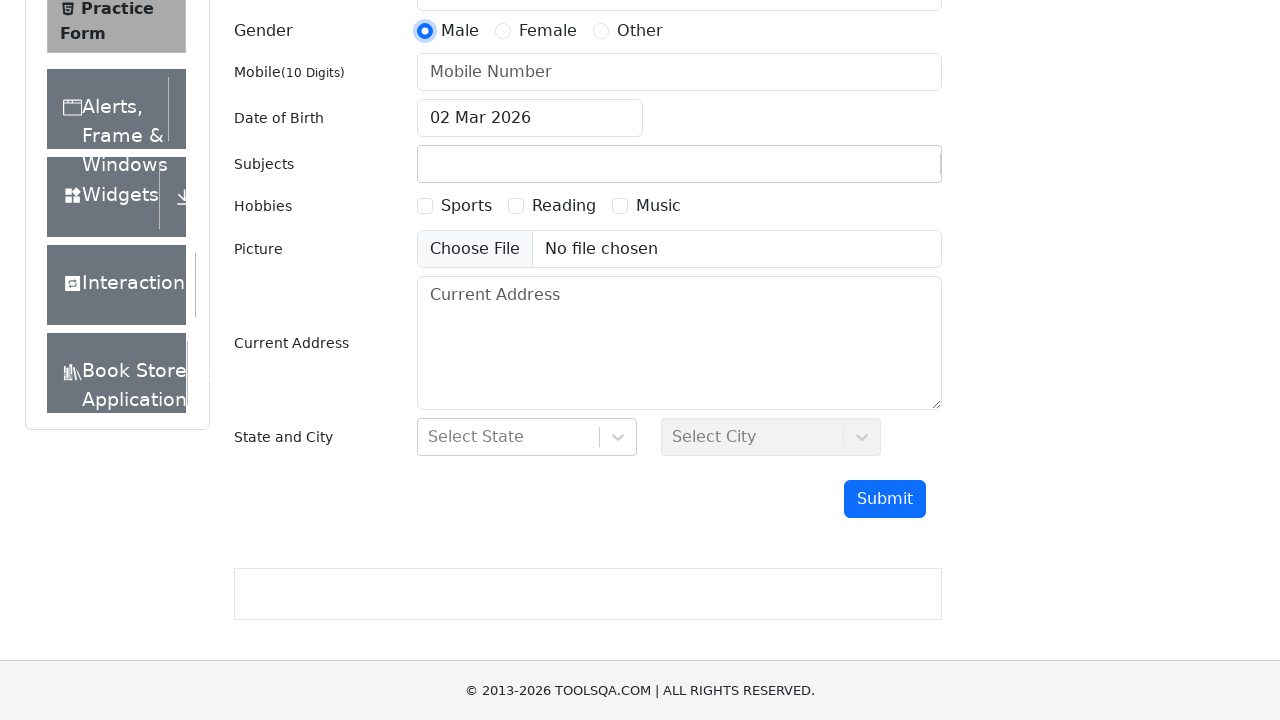

Clicked submit button without filling required Mobile Number field at (885, 499) on #submit
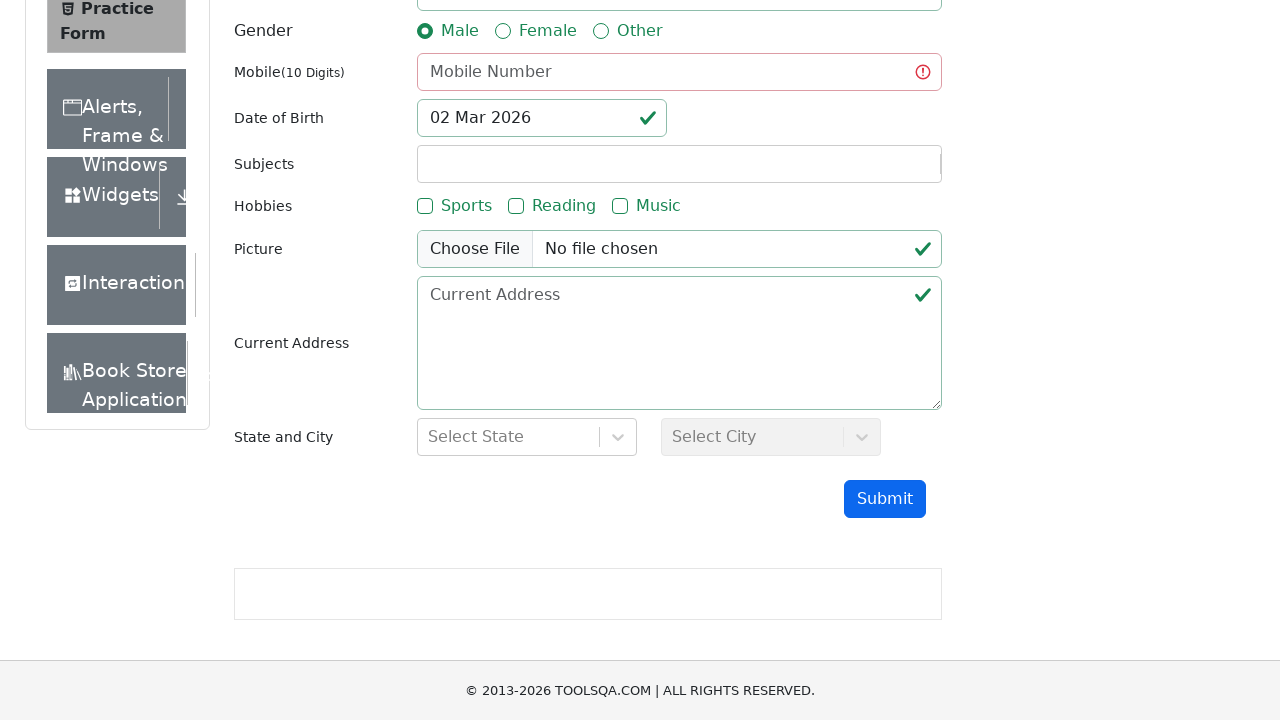

Waited 1000ms for form validation to complete
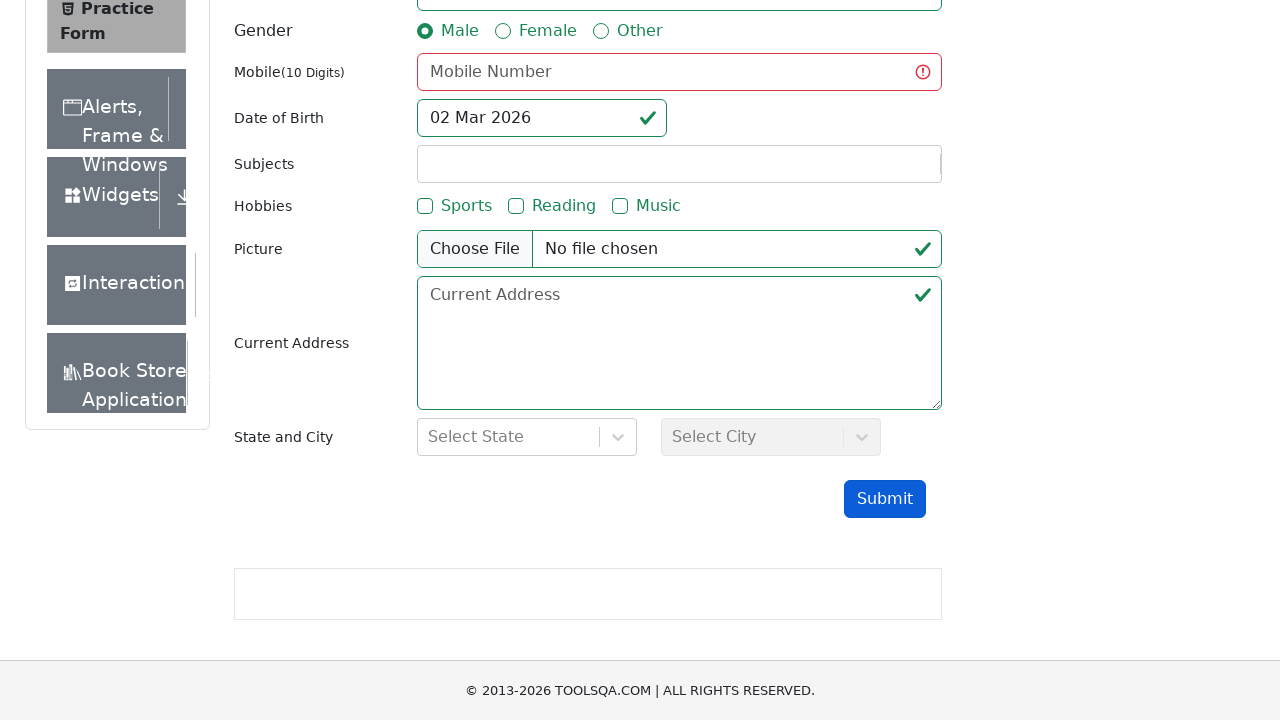

Verified form was not submitted - no results table found
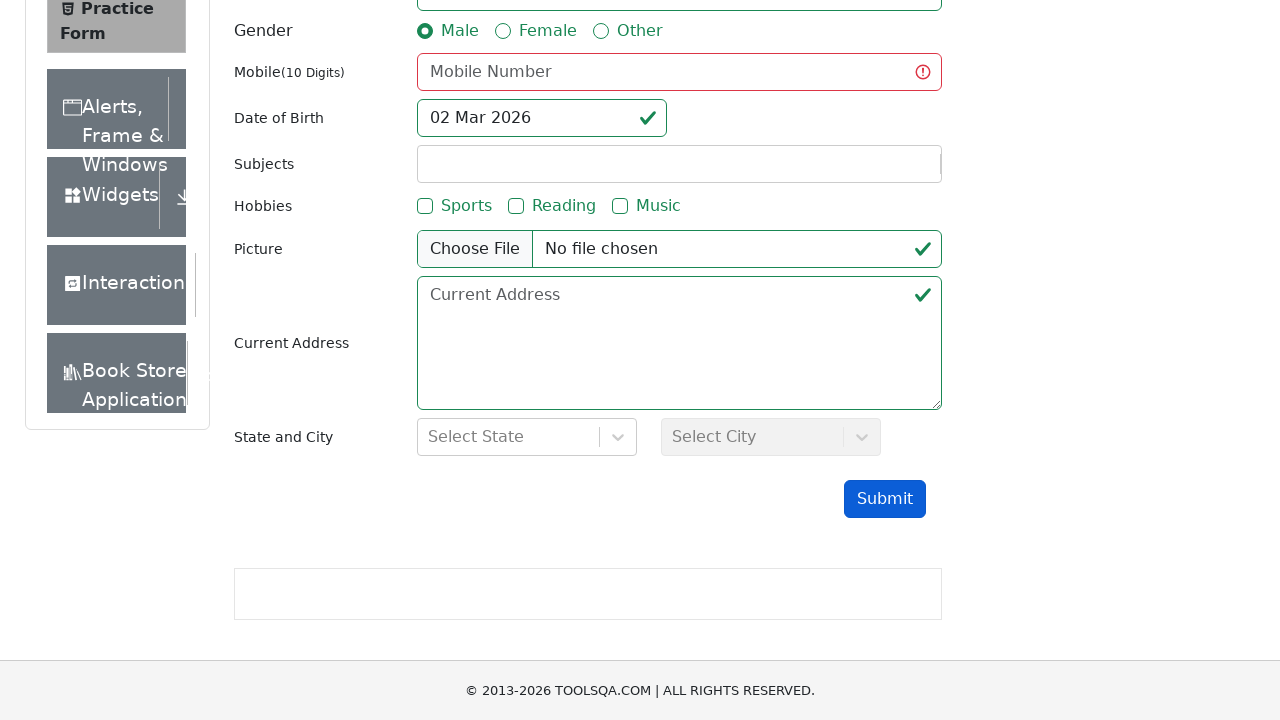

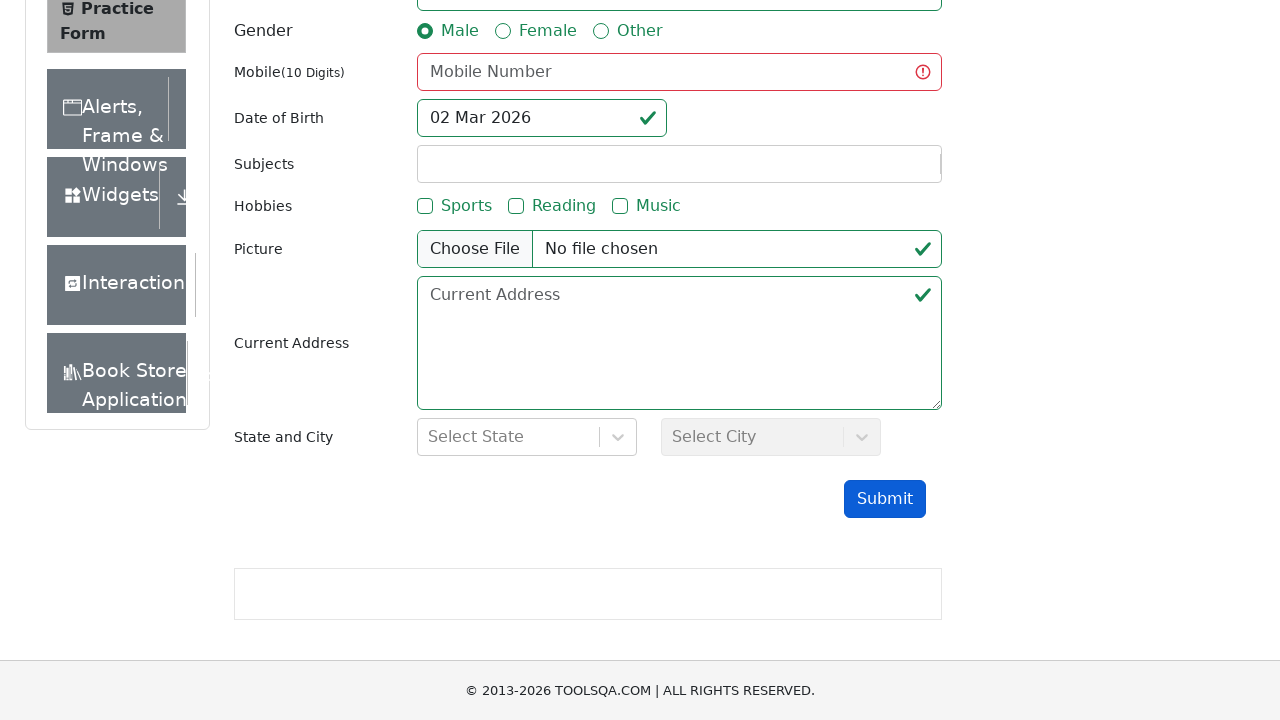